Tests that searching for a non-existent product displays an appropriate "no results" message

Starting URL: https://rahulshettyacademy.com/seleniumPractise/#/

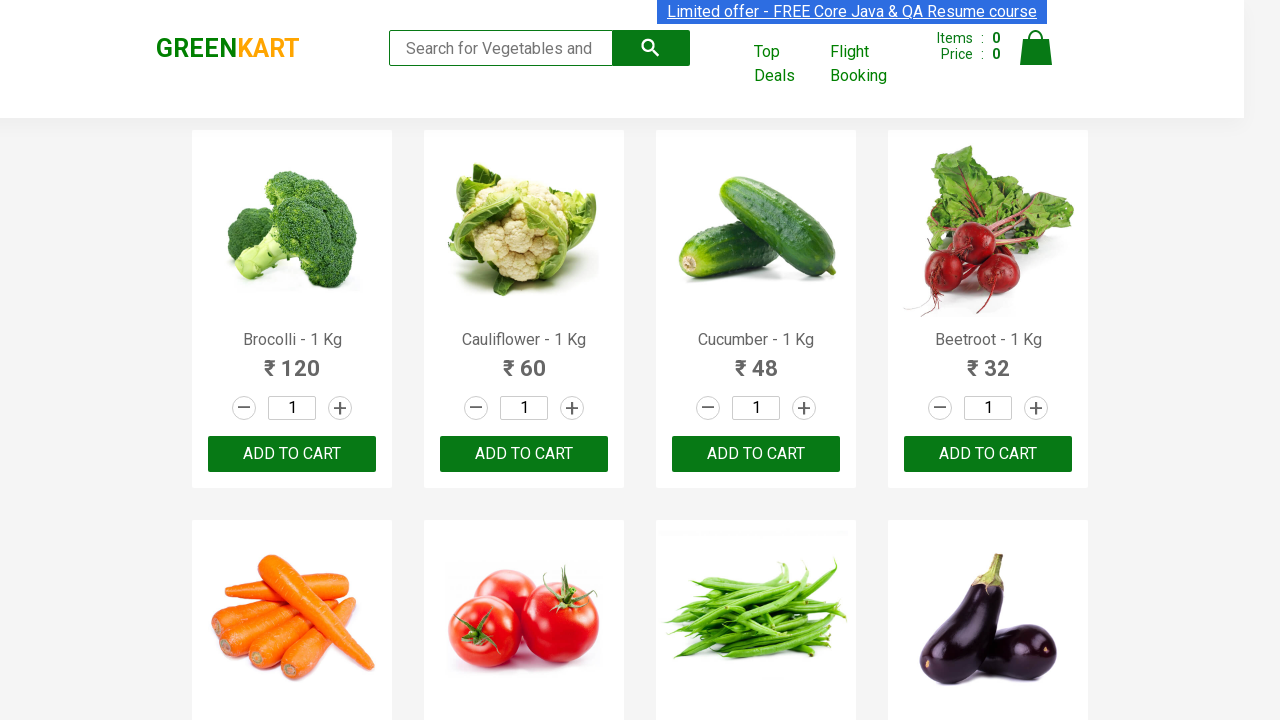

Typed 'Nothing' in search input field on .search-keyword
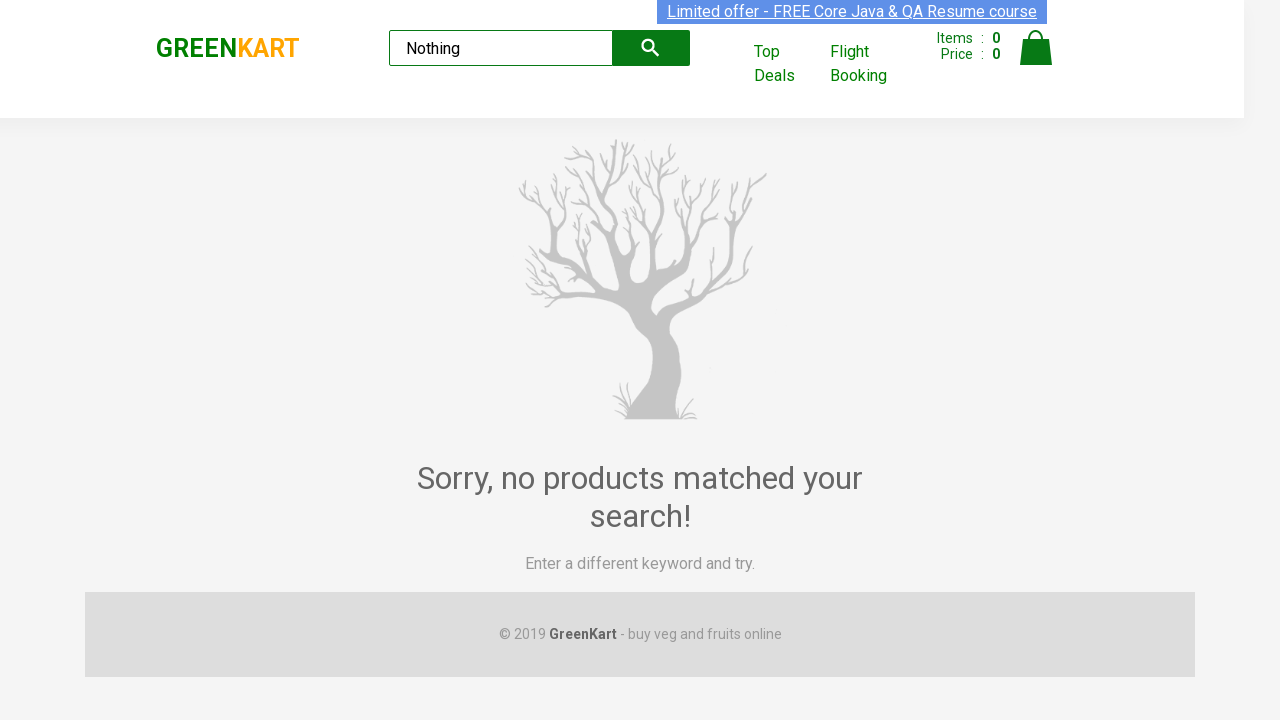

No results message element loaded
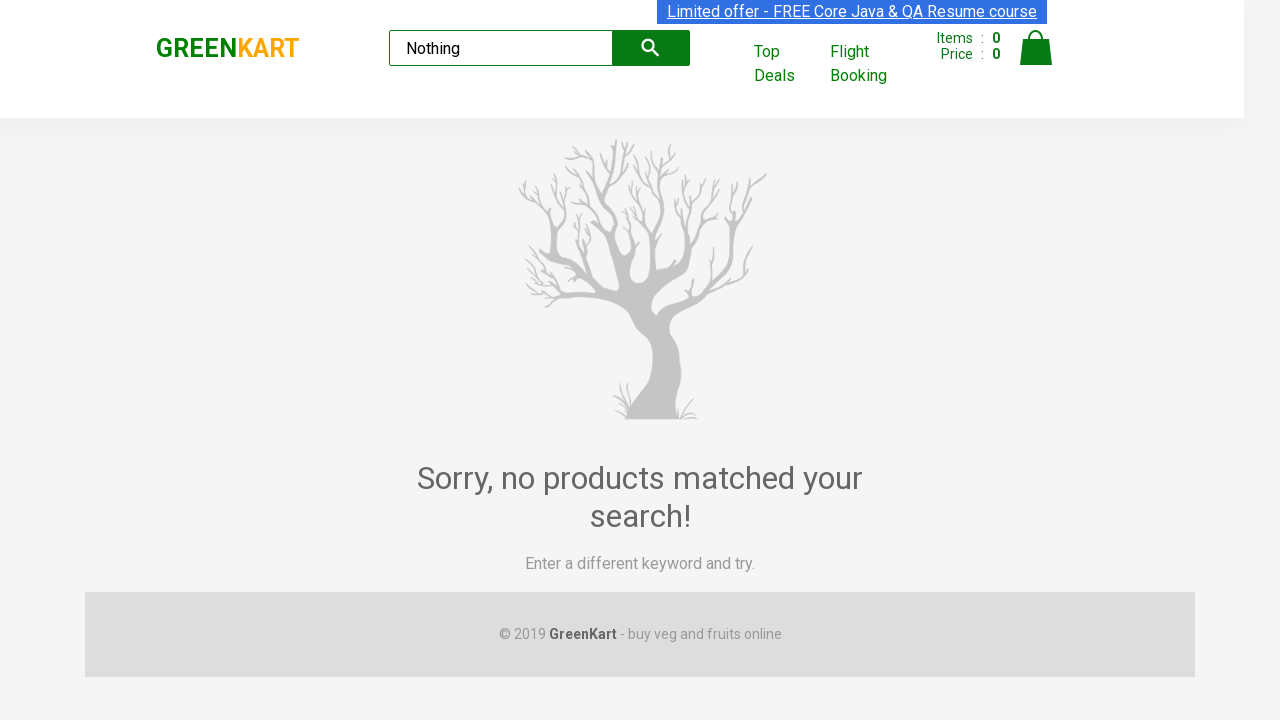

Verified 'Sorry, no products matched your search!' message is displayed
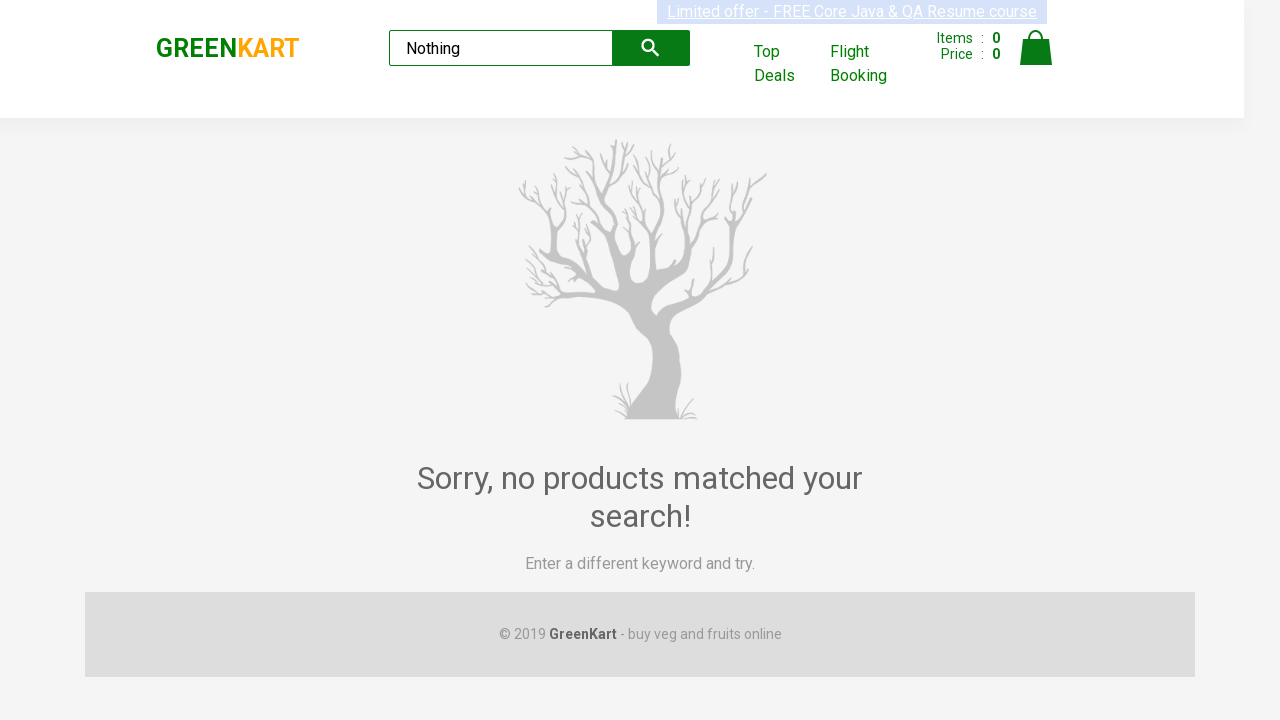

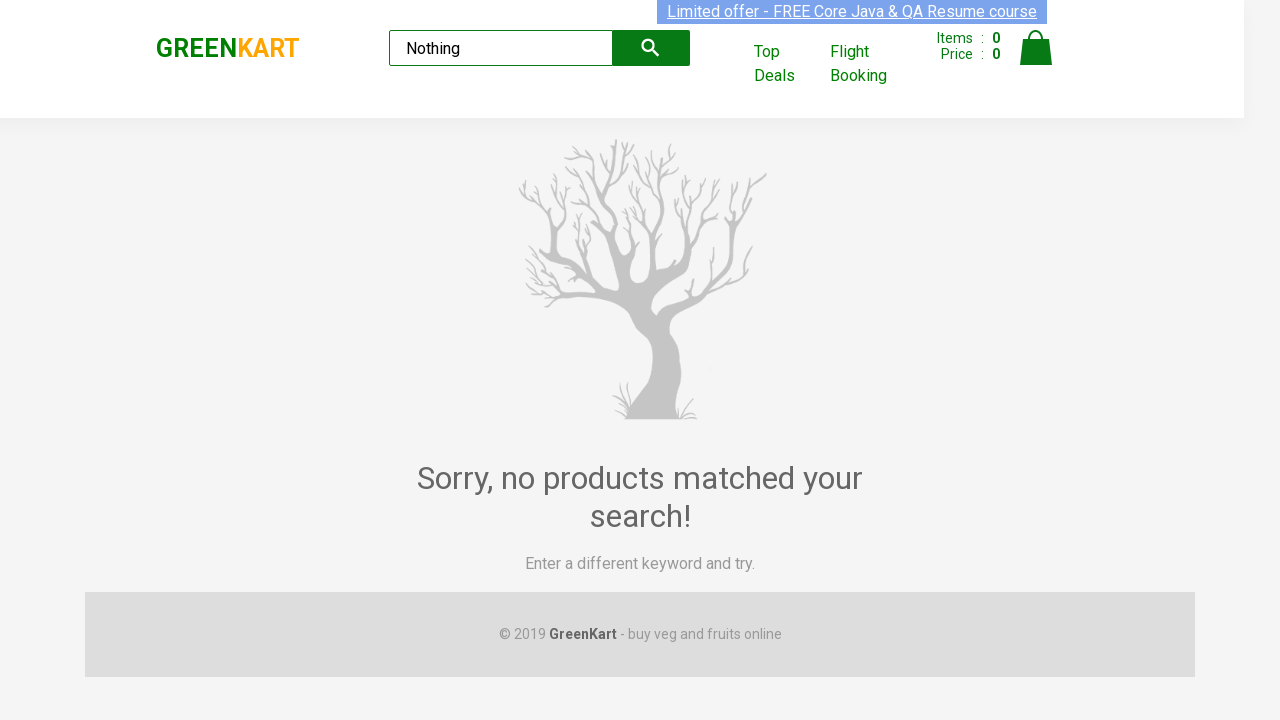